Tests the SpiceJet flight booking page by interacting with the origin/destination input field and entering a city code (BLR for Bangalore)

Starting URL: https://www.spicejet.com/

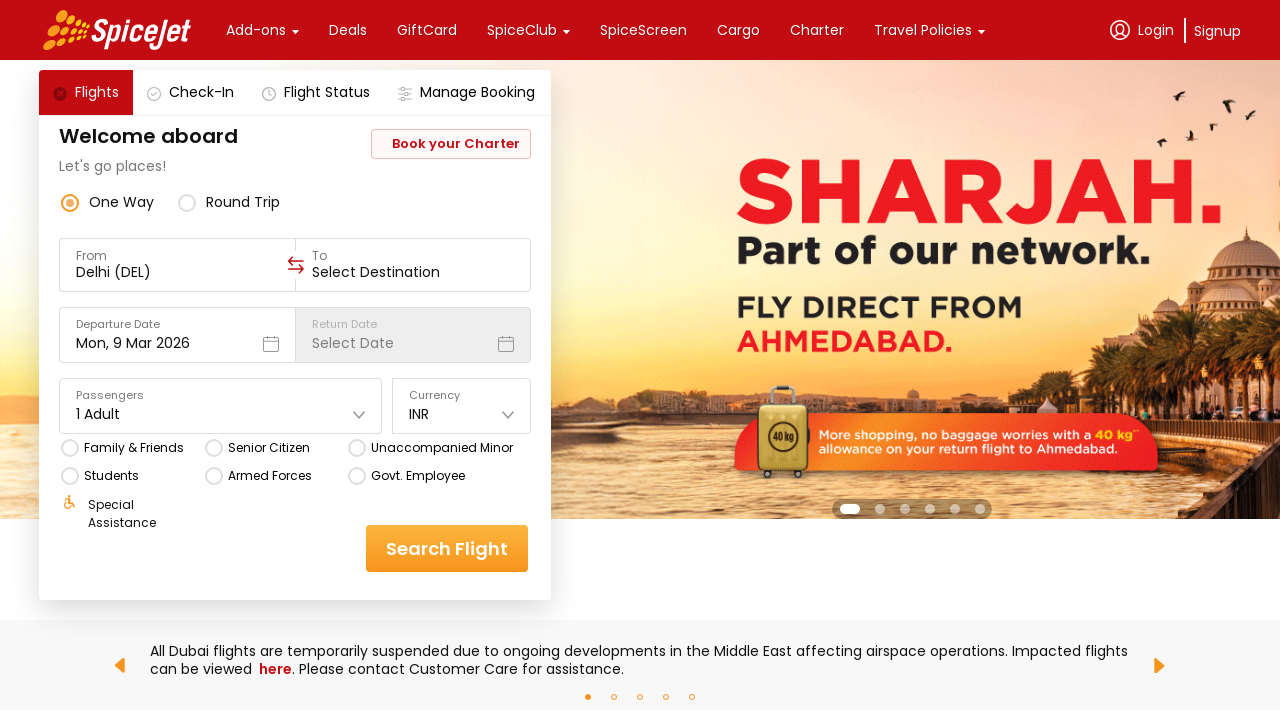

Clicked on the origin/destination input field at (178, 272) on xpath=//div[@data-testid='to-testID-origin']/div/div/input
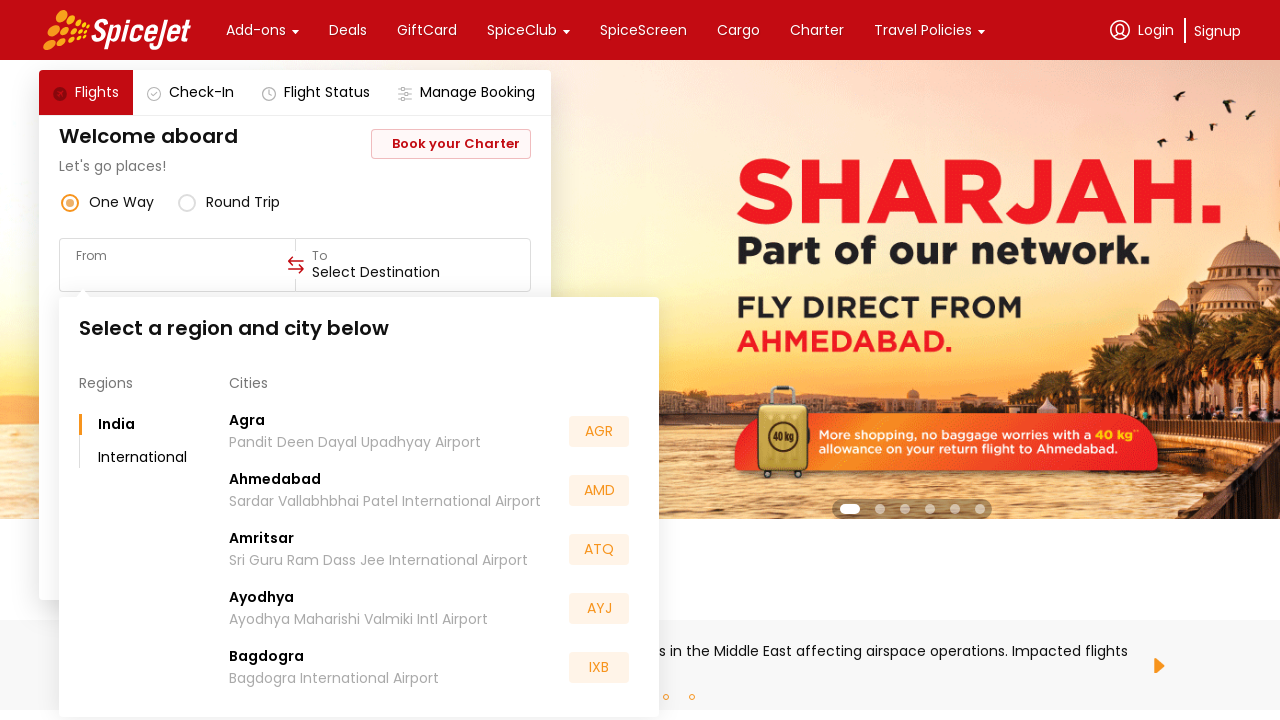

Entered city code 'BLR' (Bangalore) in the origin field on xpath=//div[@data-testid='to-testID-origin']/div/div/input
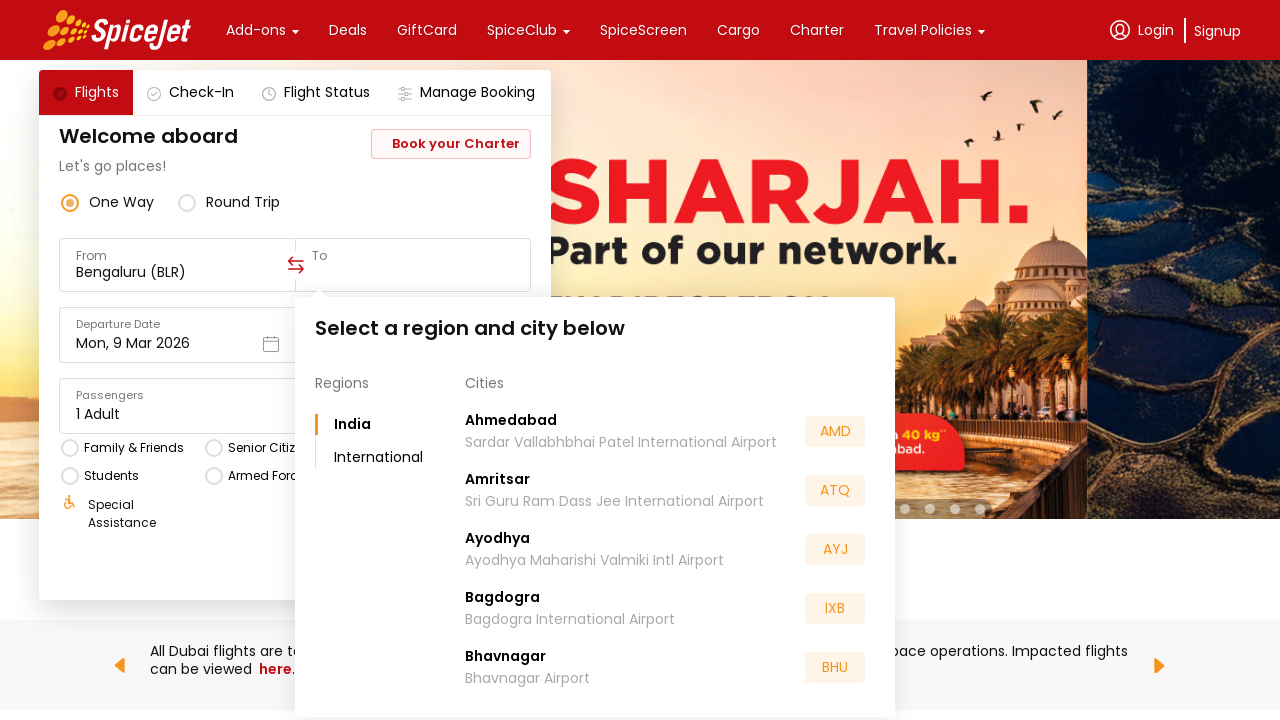

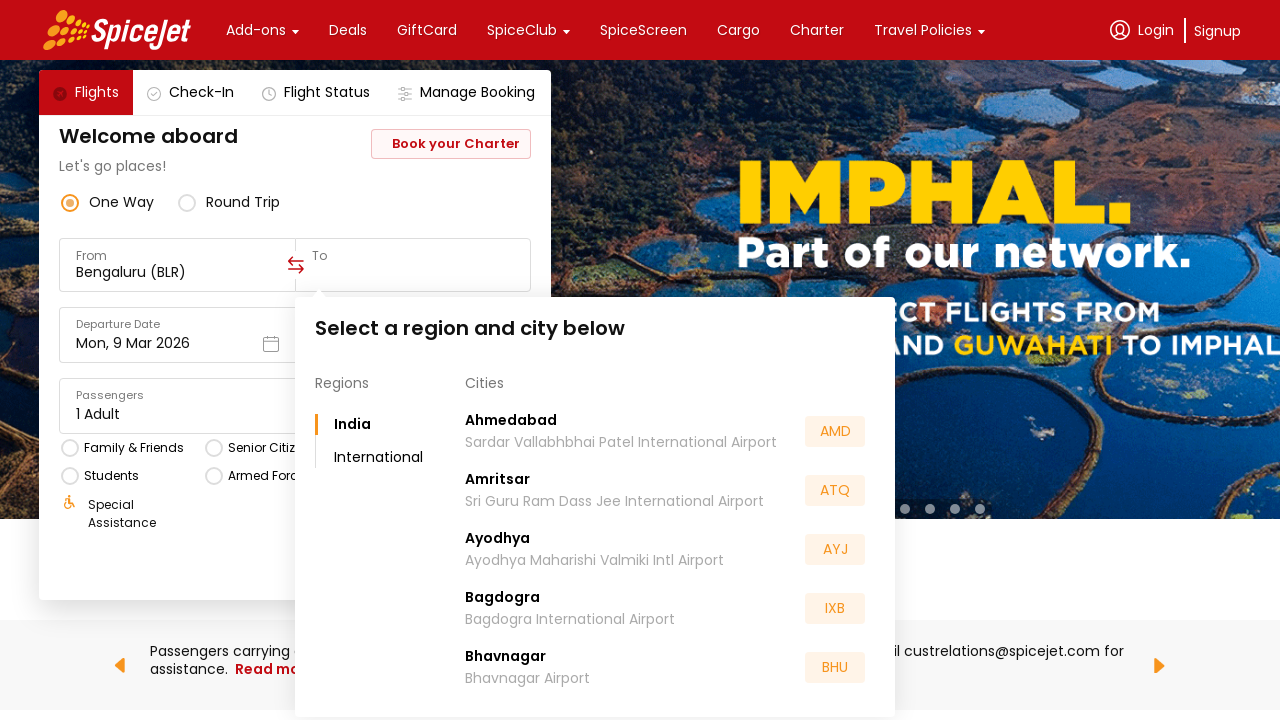